Tests successful login with valid credentials and logout functionality

Starting URL: https://rahulshettyacademy.com/locatorspractice/

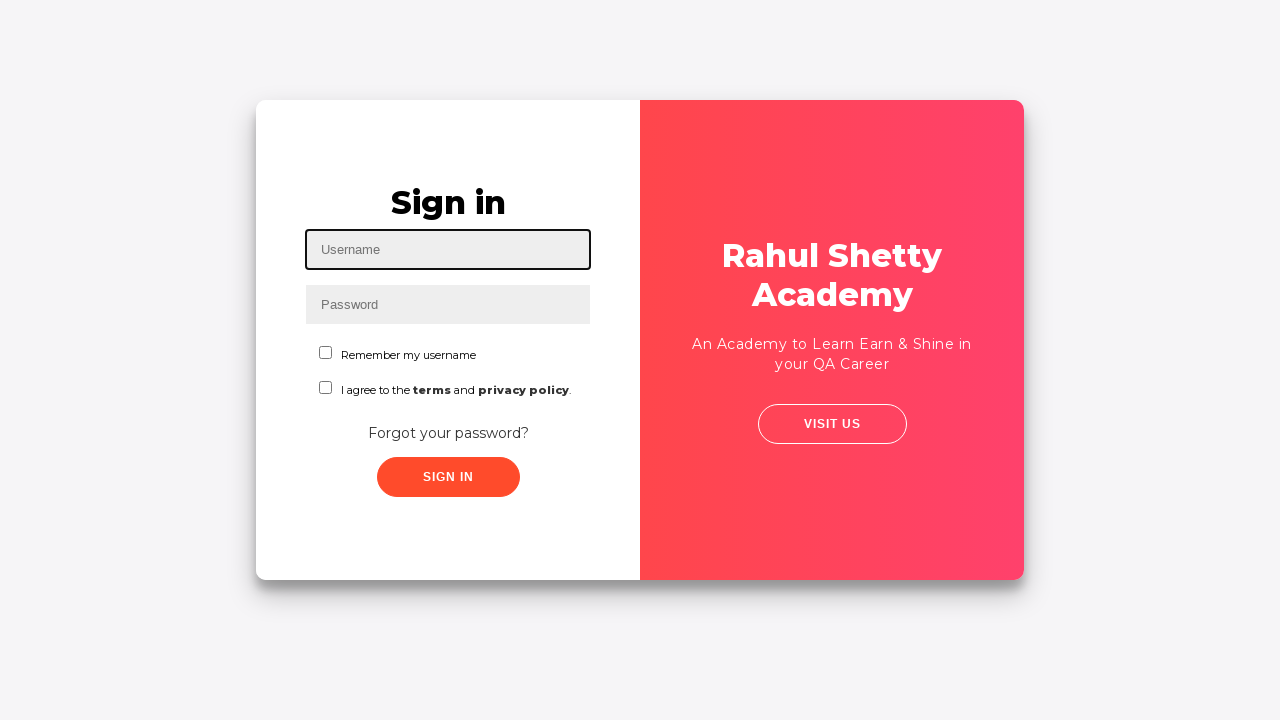

Filled username field with 'Gustavo' on #inputUsername
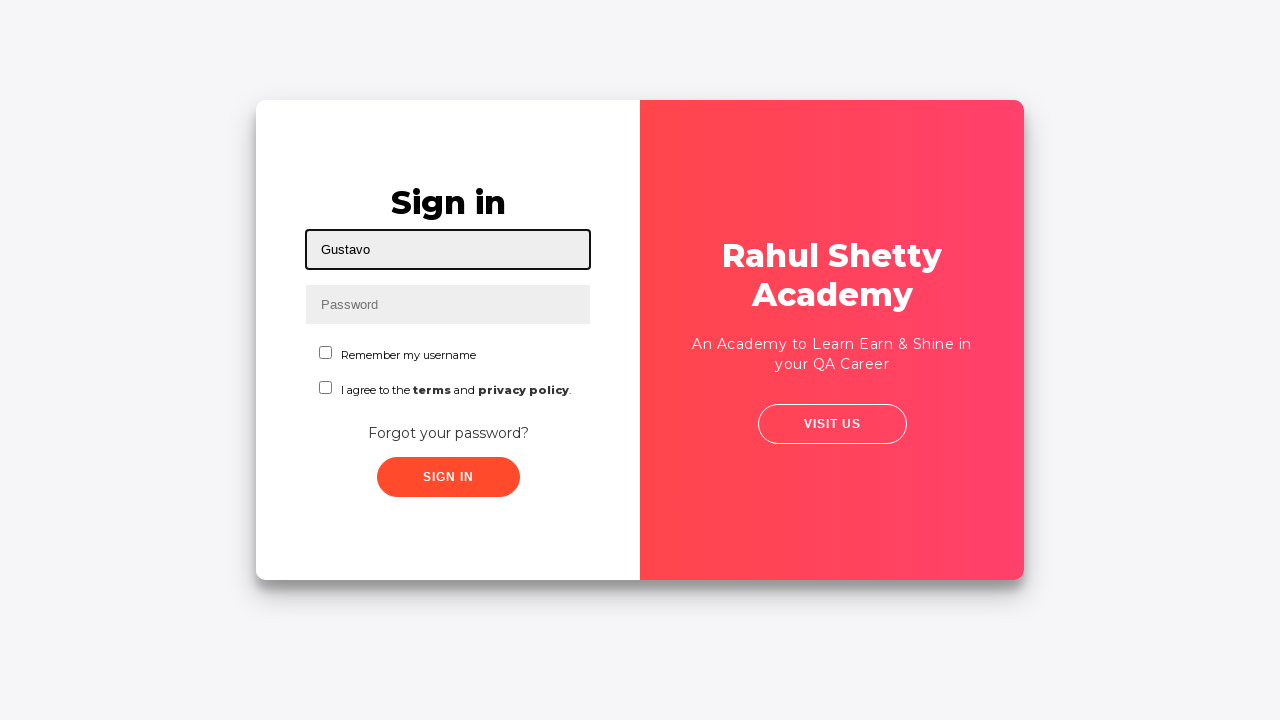

Filled password field with credentials on input[name='inputPassword']
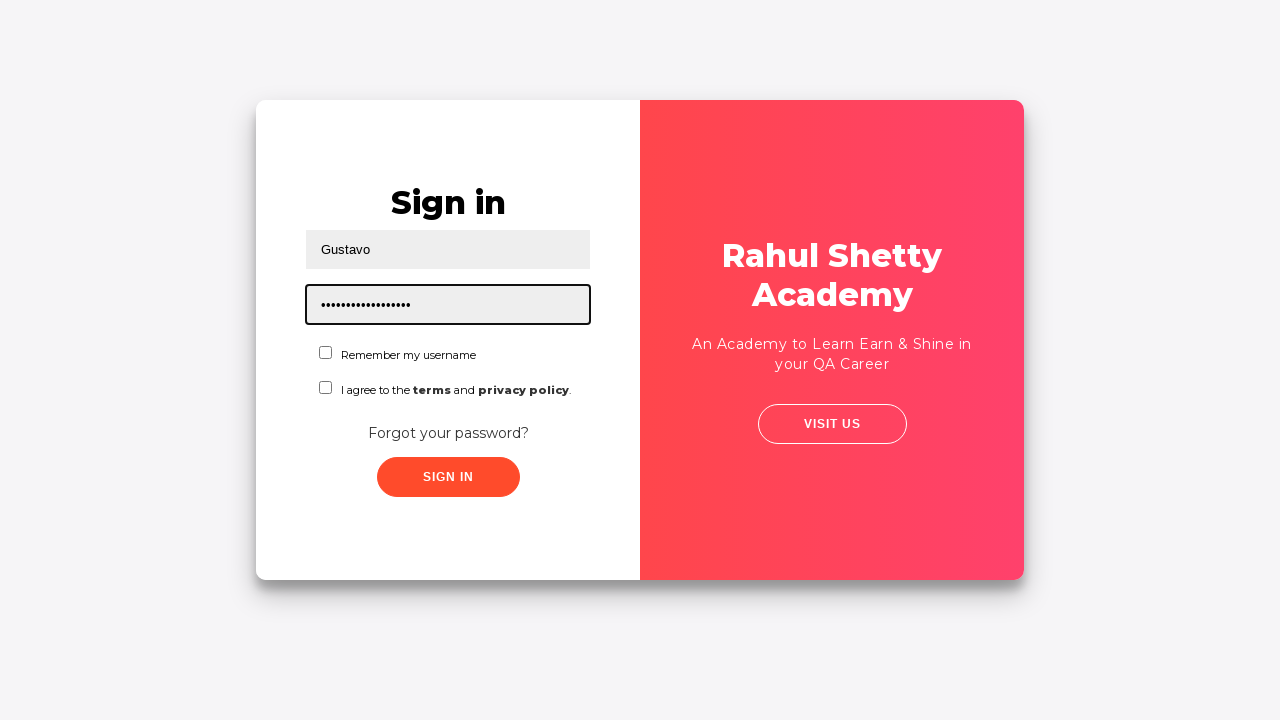

Checked the 'Agree to terms' checkbox at (326, 388) on input[value='agreeTerms']
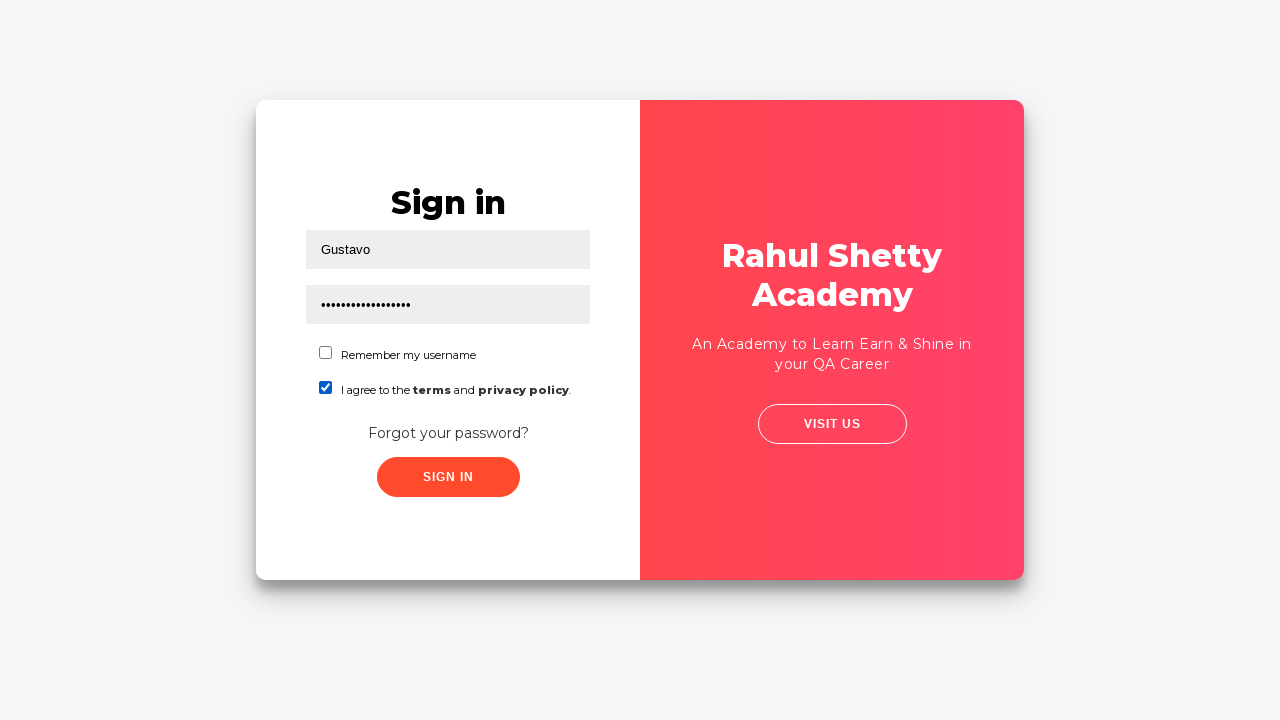

Clicked login submit button at (448, 477) on button[type='submit']
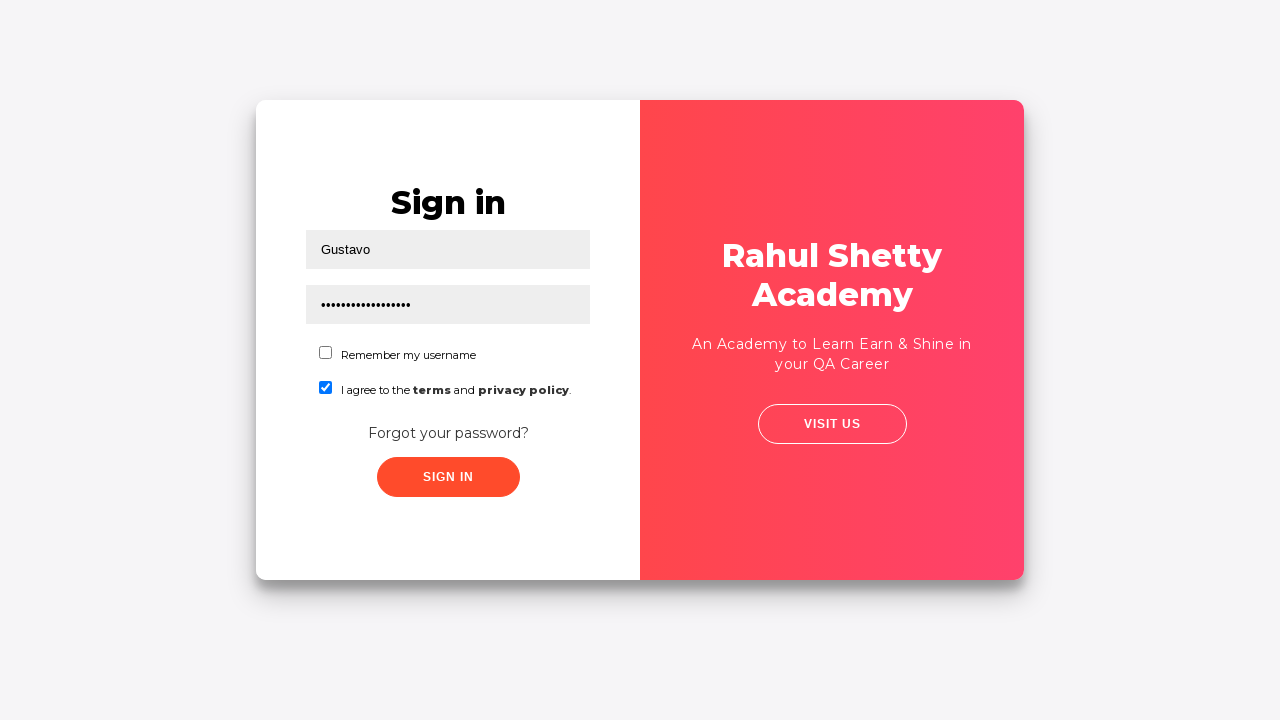

Successfully logged in - login confirmation header appeared
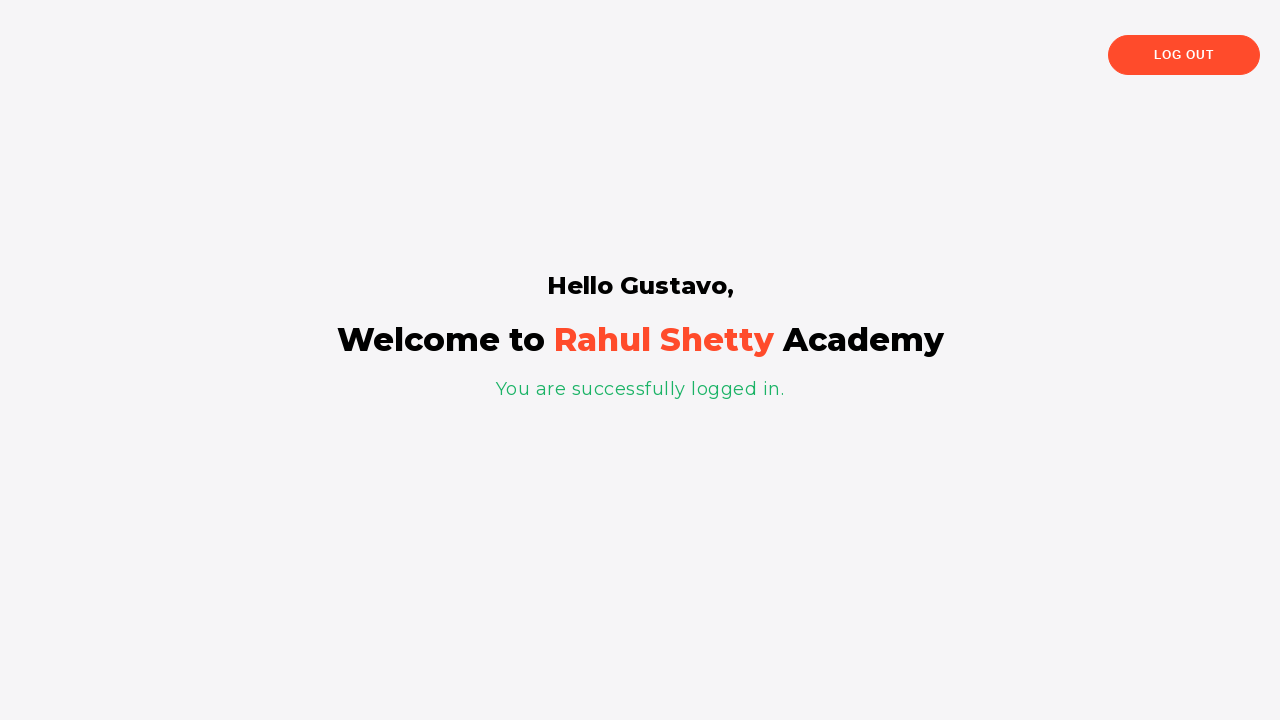

Clicked logout button at (1184, 55) on text='Log Out'
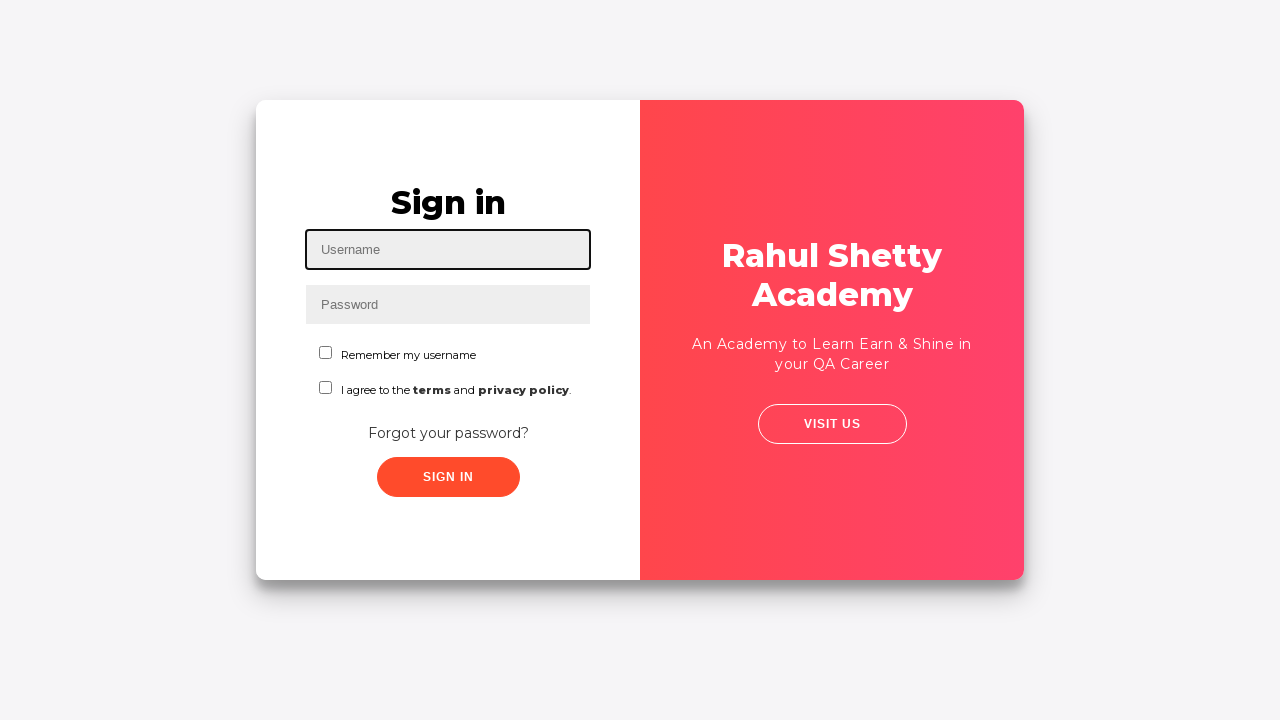

Successfully logged out - returned to login page
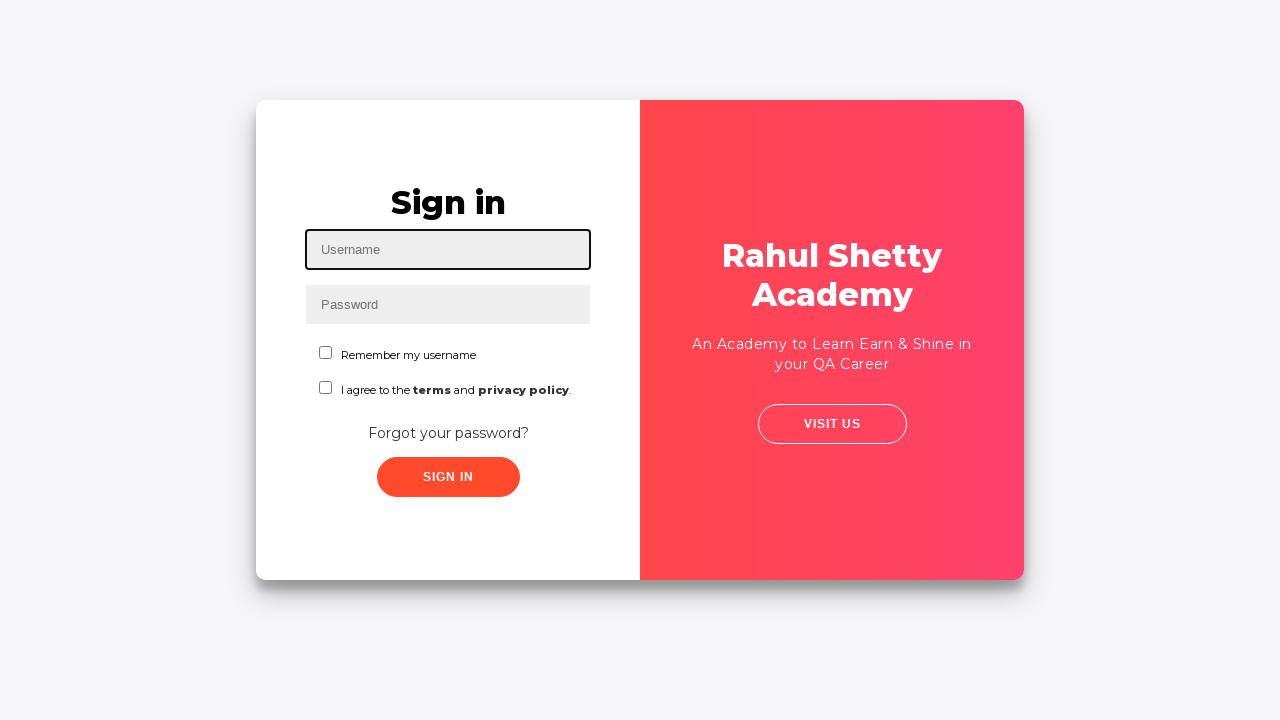

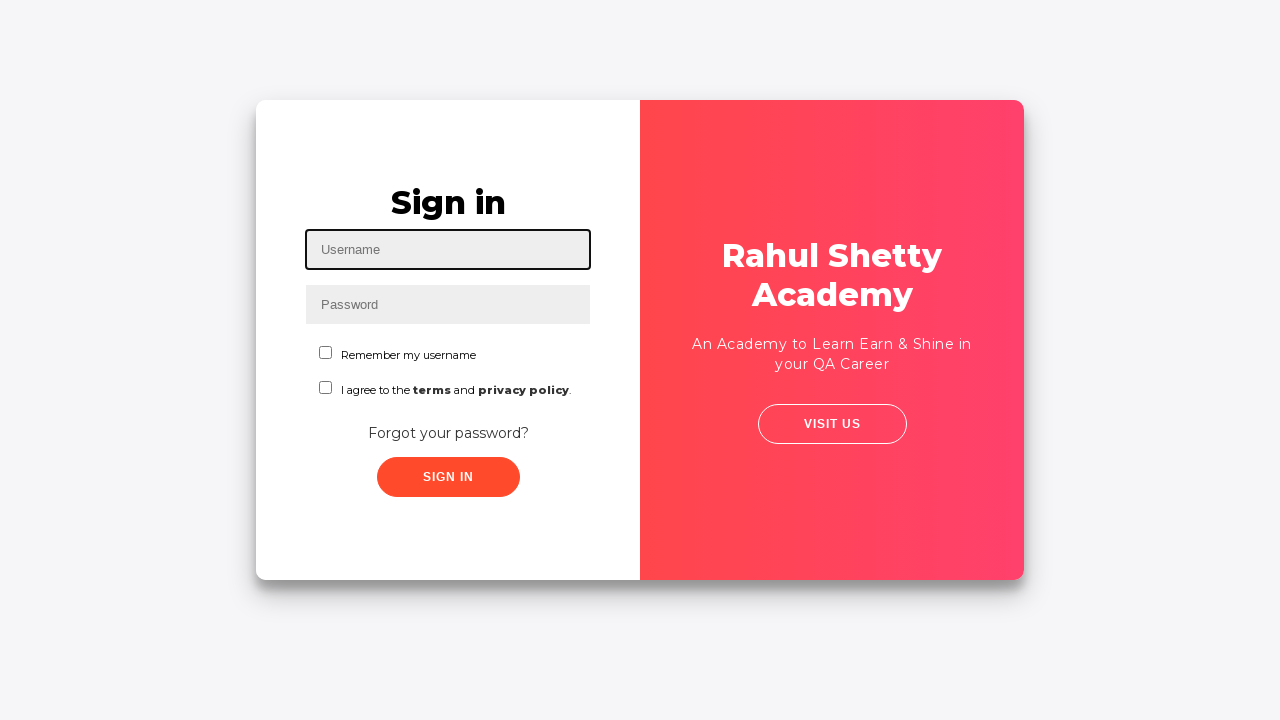